Navigates to the Automation Exercise homepage and verifies that all navigation bar elements are displayed and enabled

Starting URL: https://automationexercise.com/

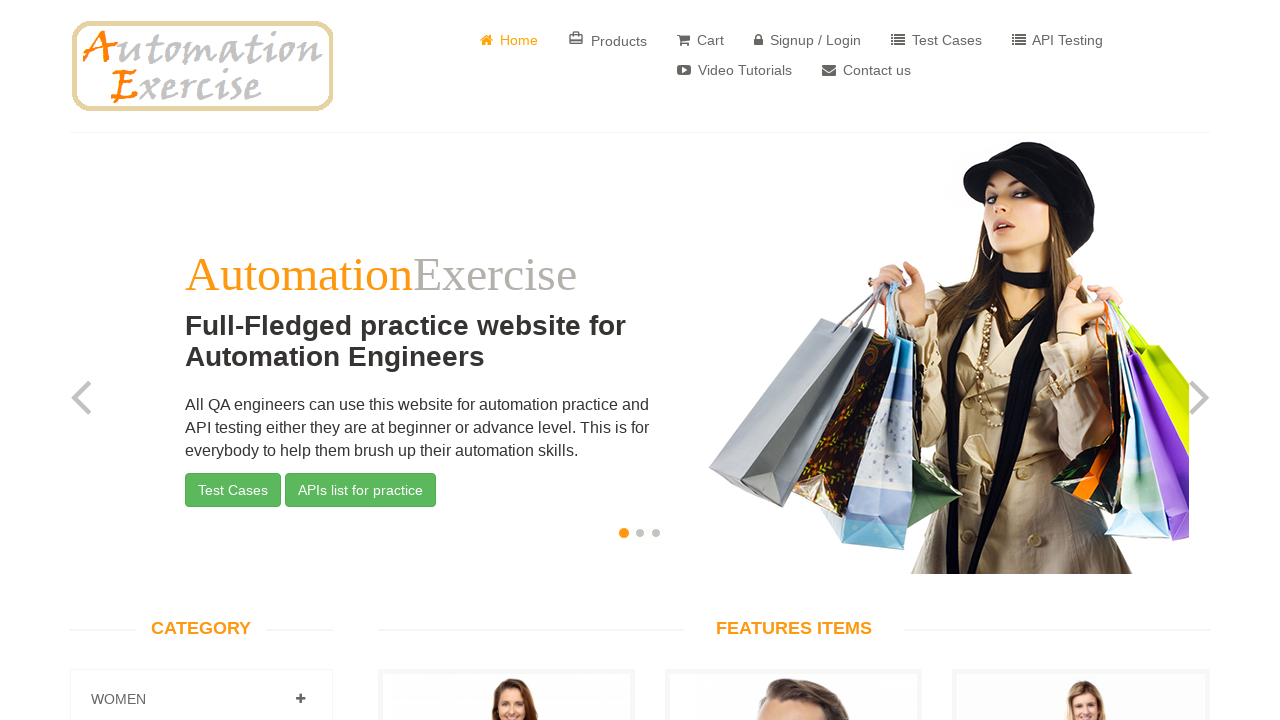

Navigation bar selector loaded
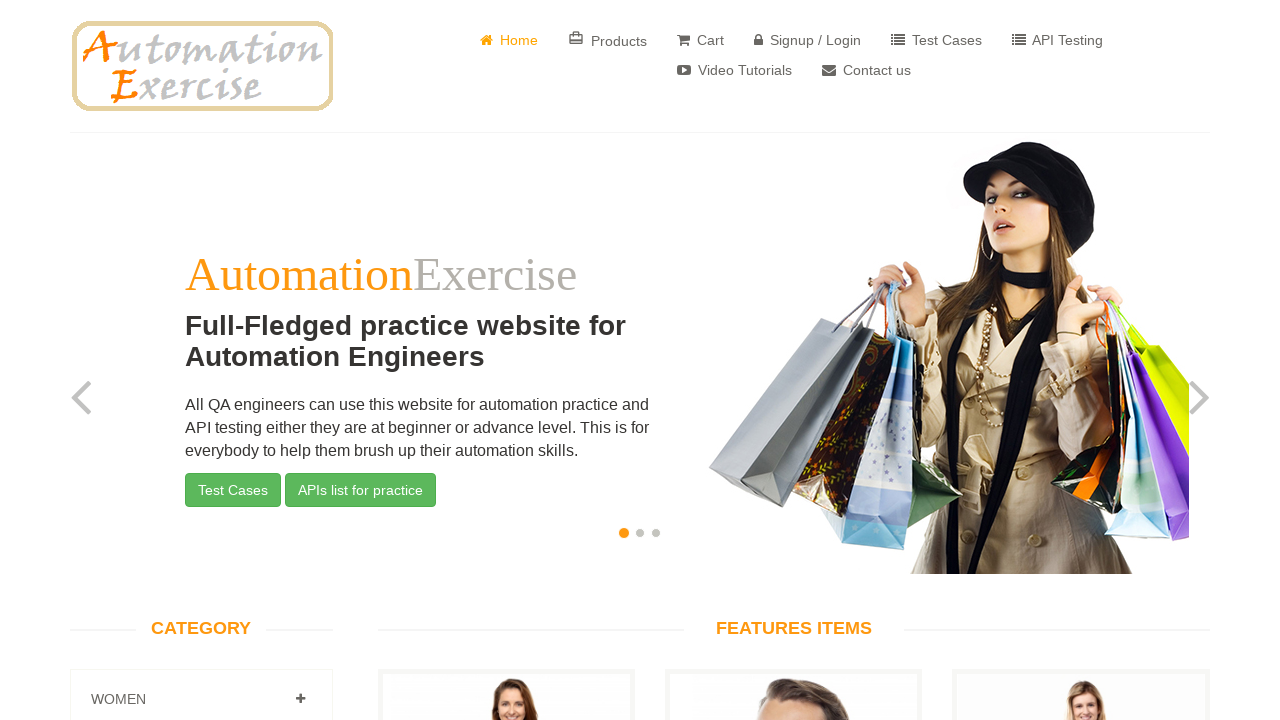

Located all navigation bar items
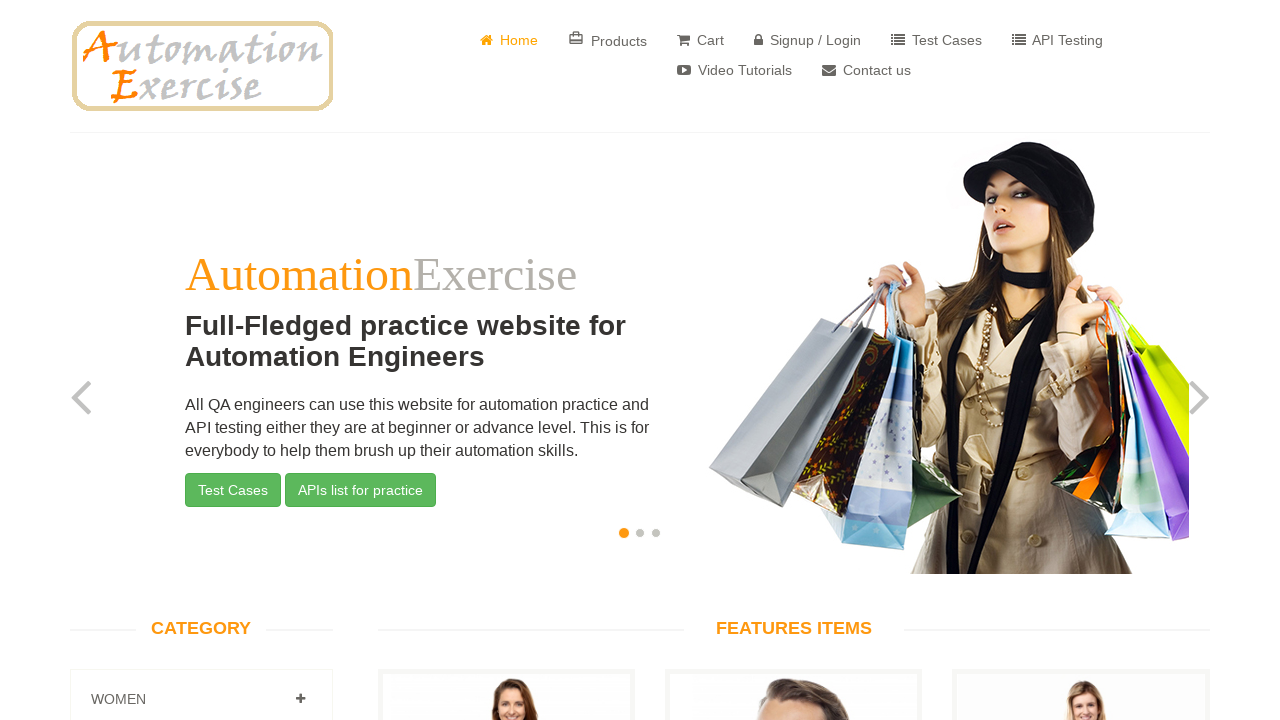

Found 8 navigation bar items
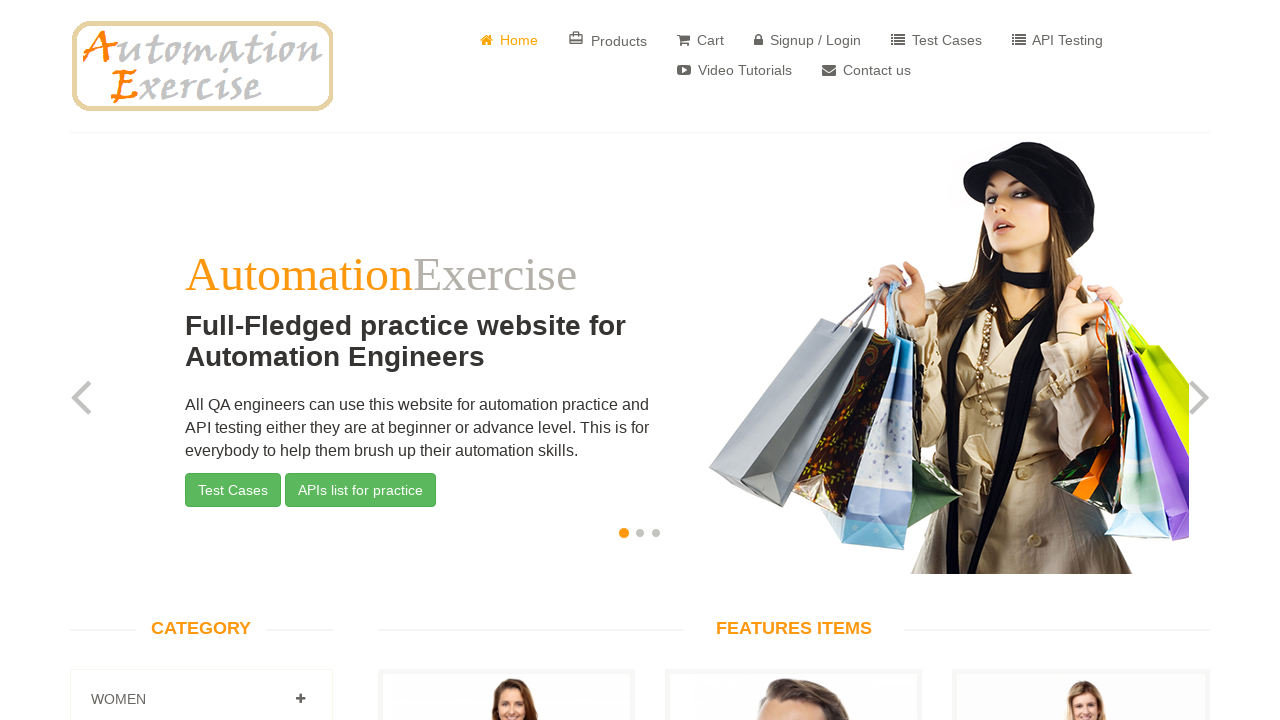

Navigation item 0 is visible
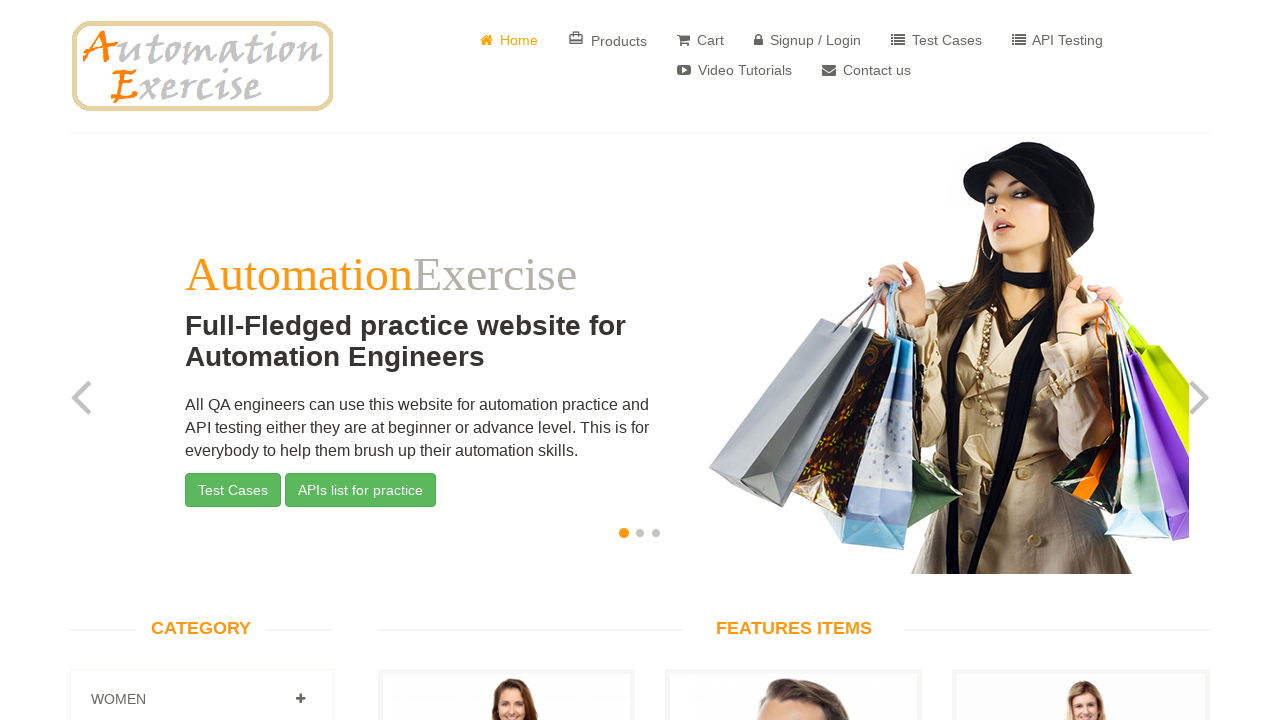

Navigation item 0 is enabled
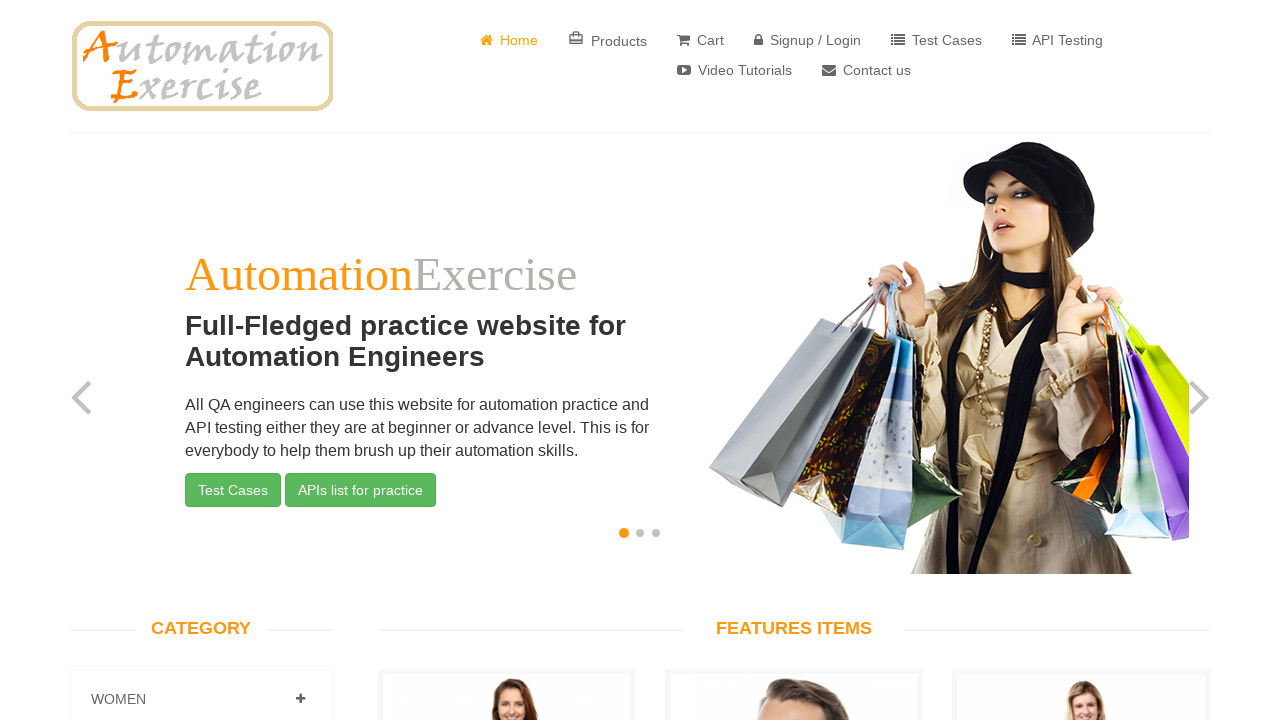

Navigation item 1 is visible
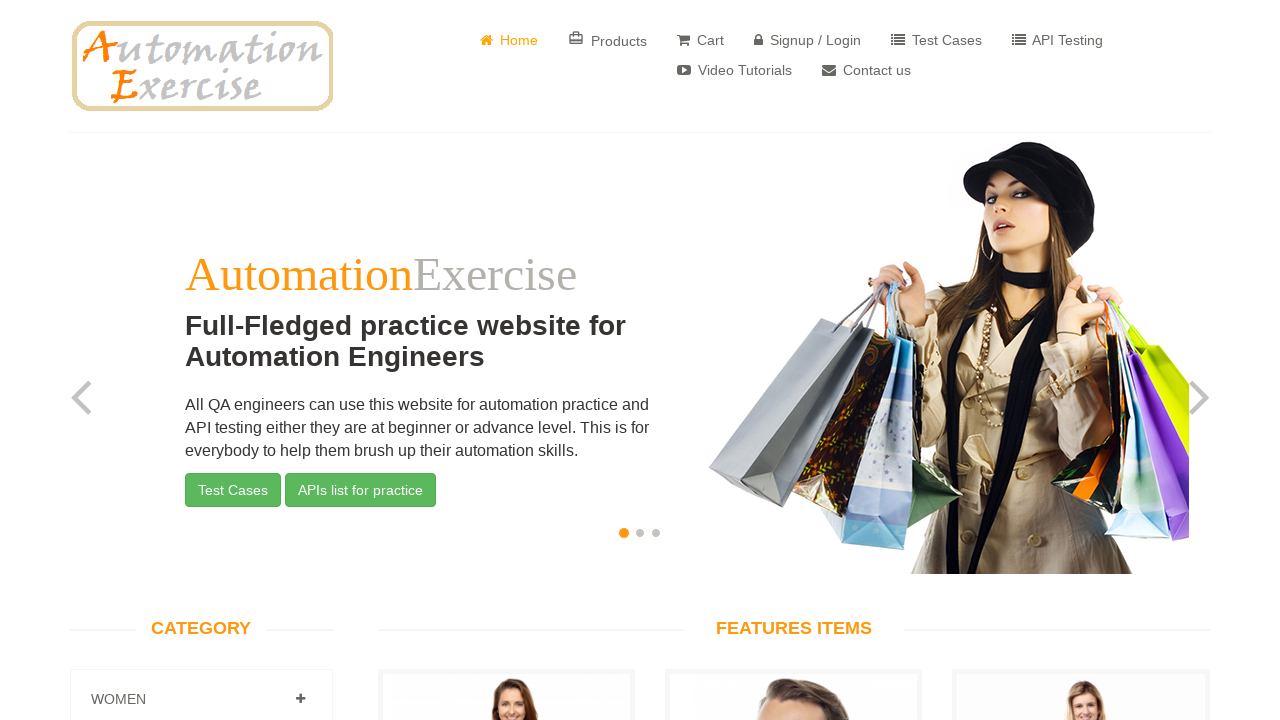

Navigation item 1 is enabled
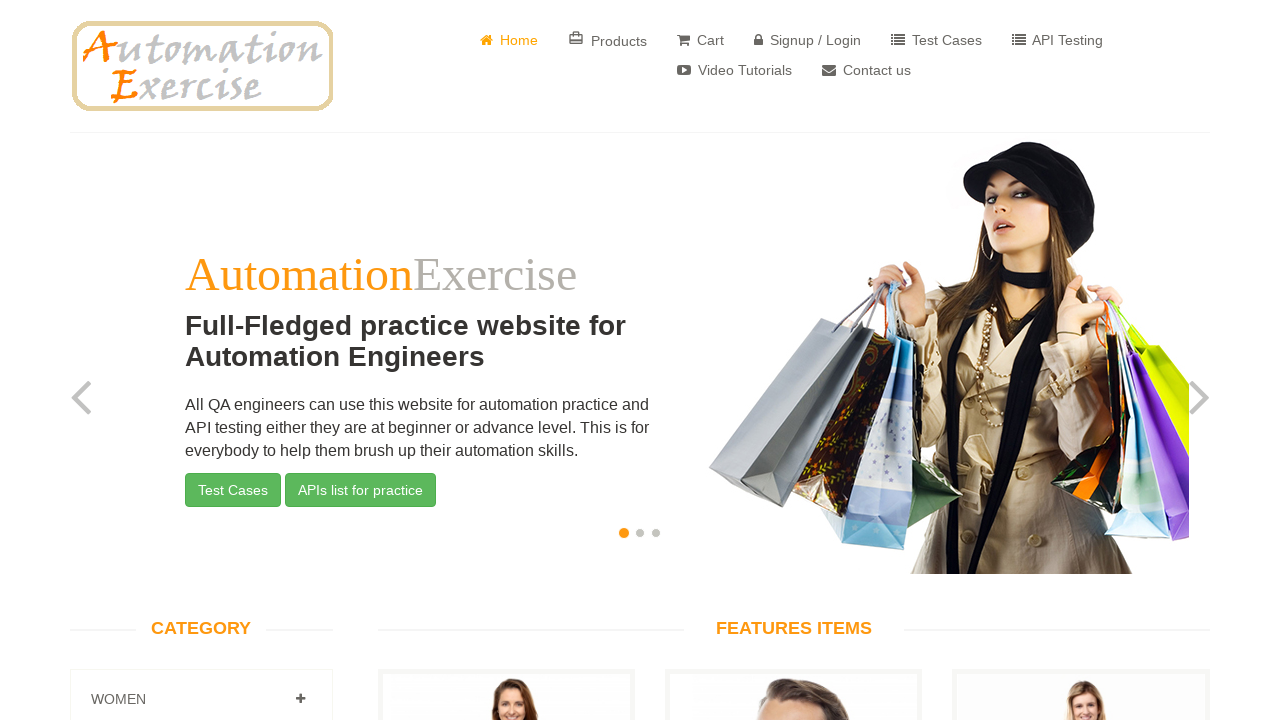

Navigation item 2 is visible
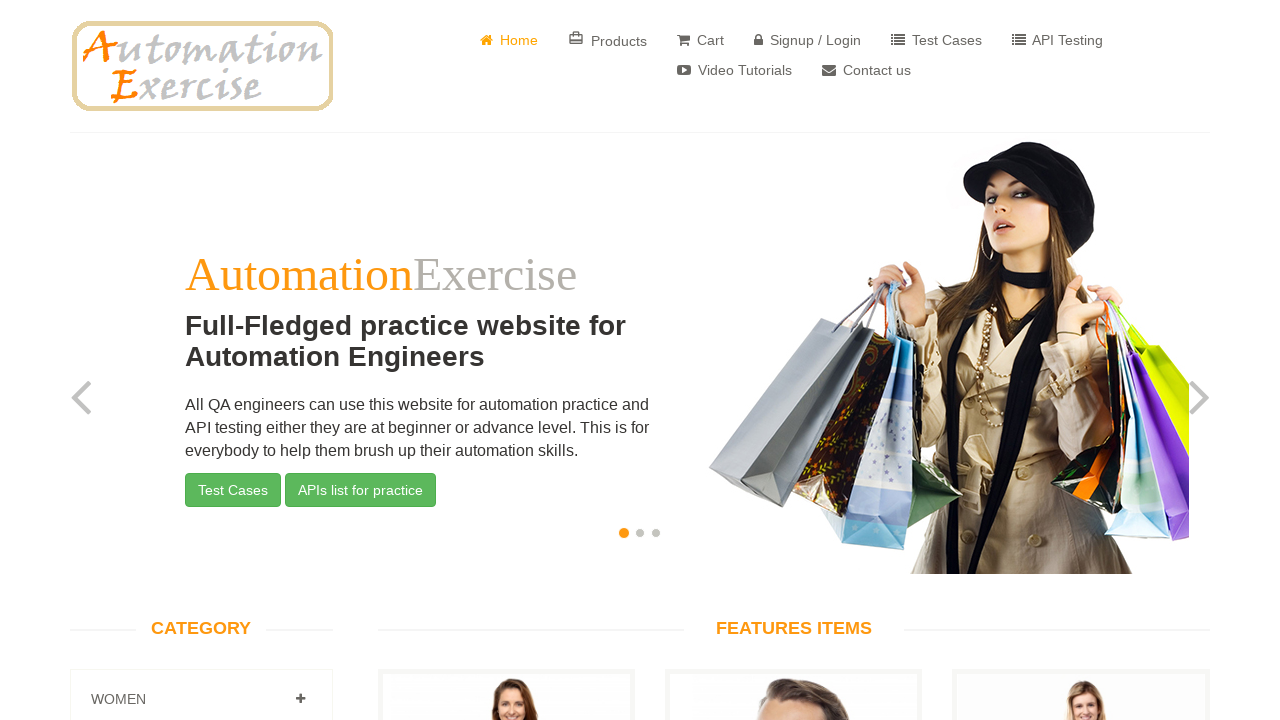

Navigation item 2 is enabled
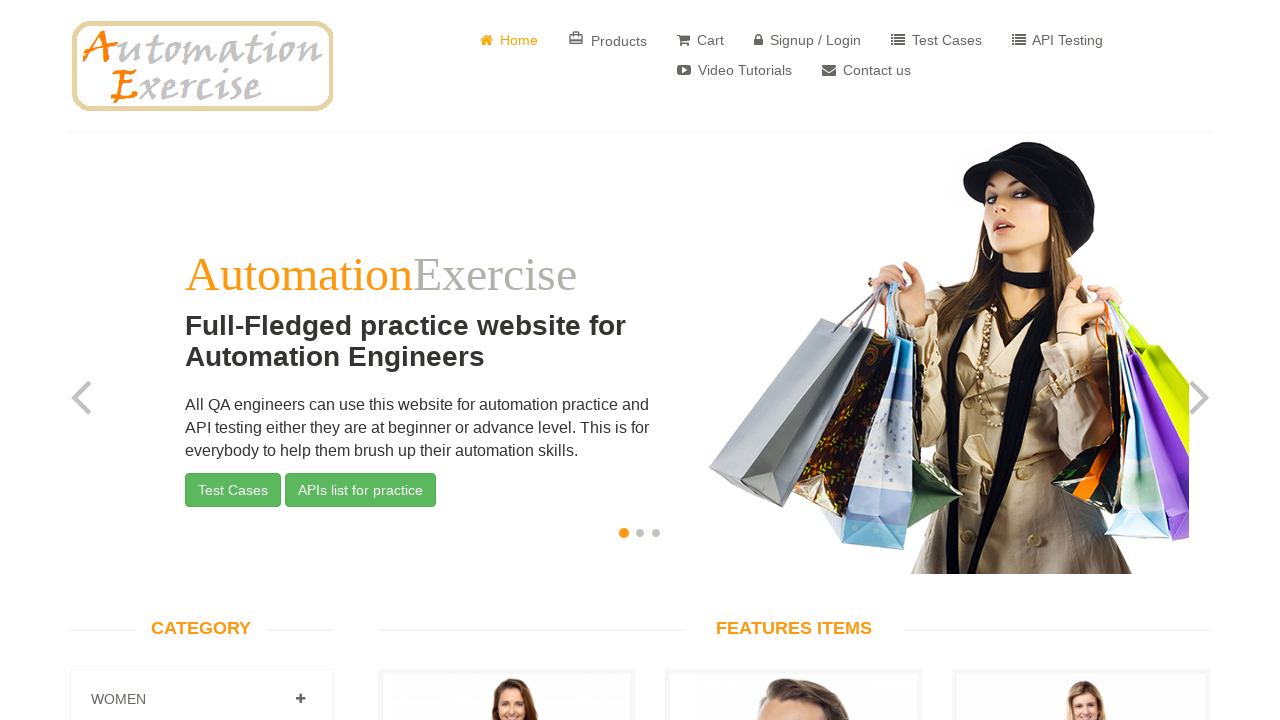

Navigation item 3 is visible
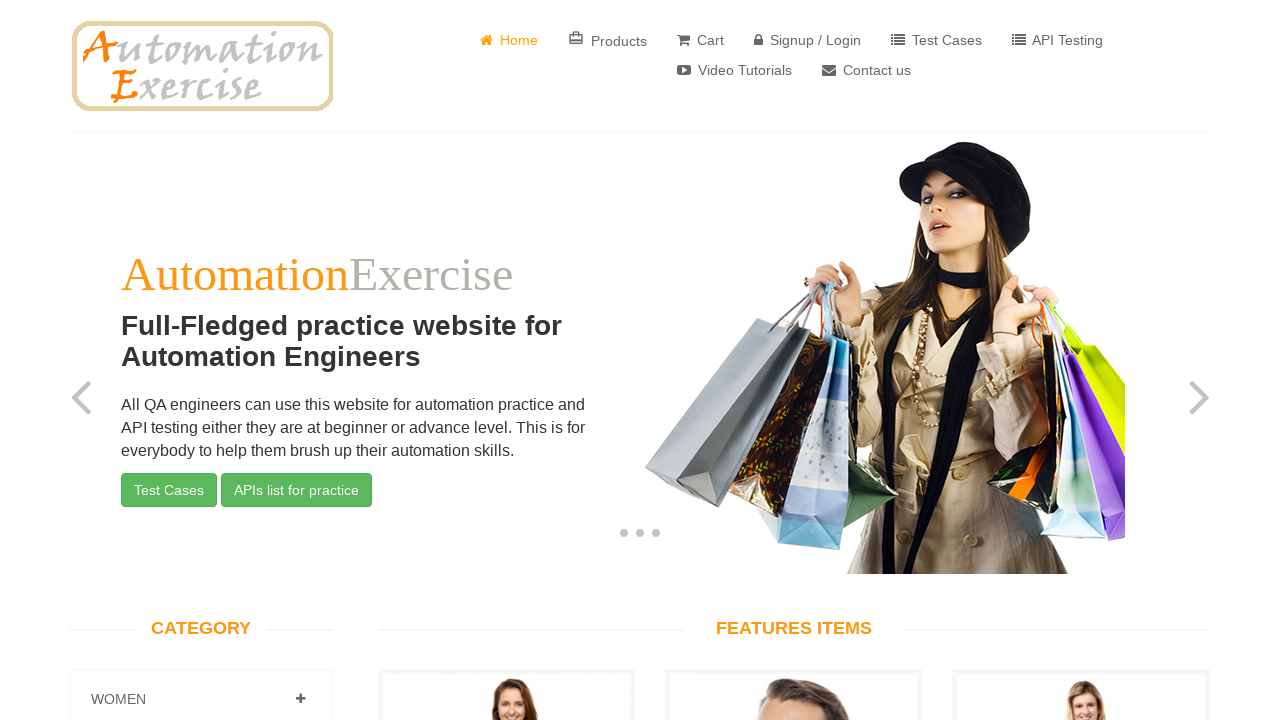

Navigation item 3 is enabled
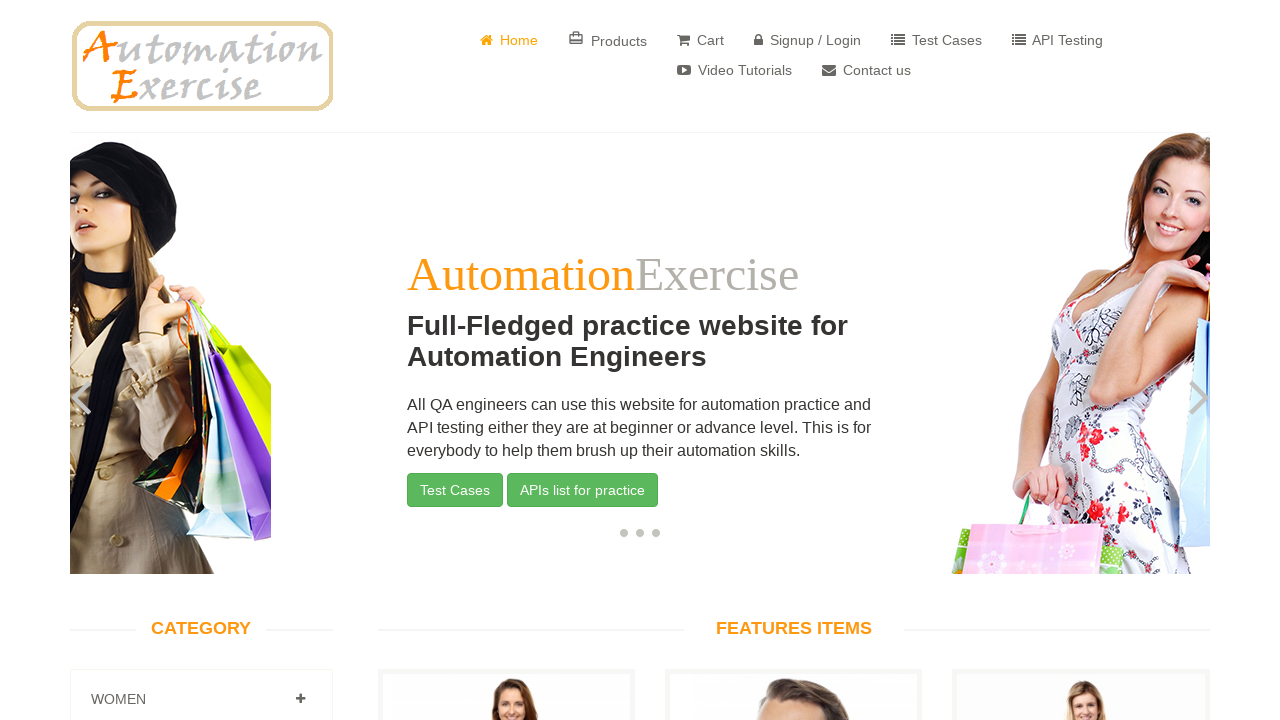

Navigation item 4 is visible
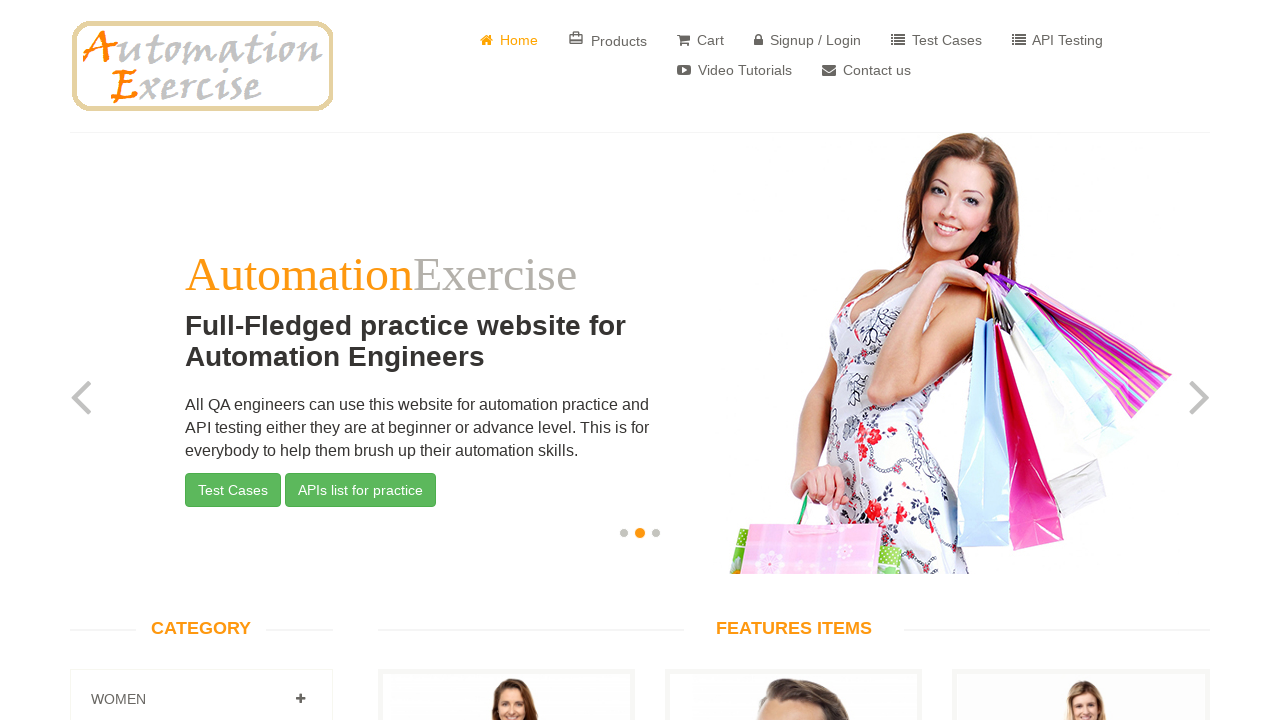

Navigation item 4 is enabled
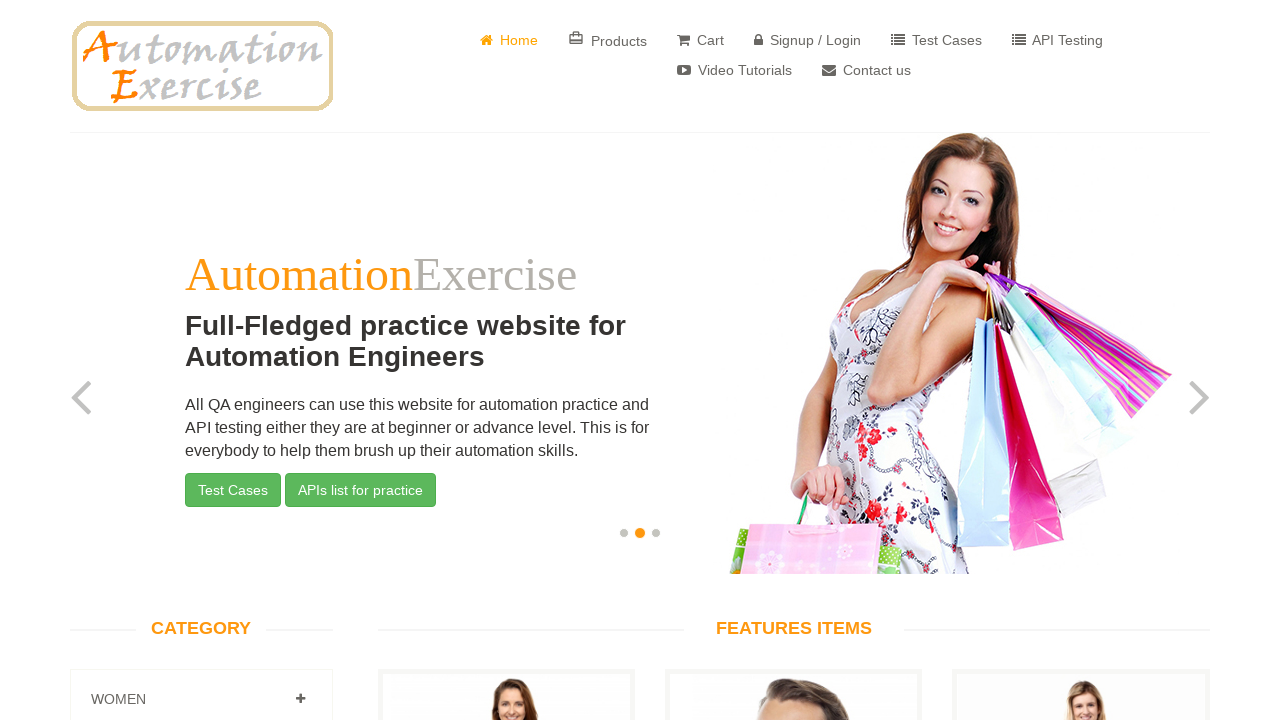

Navigation item 5 is visible
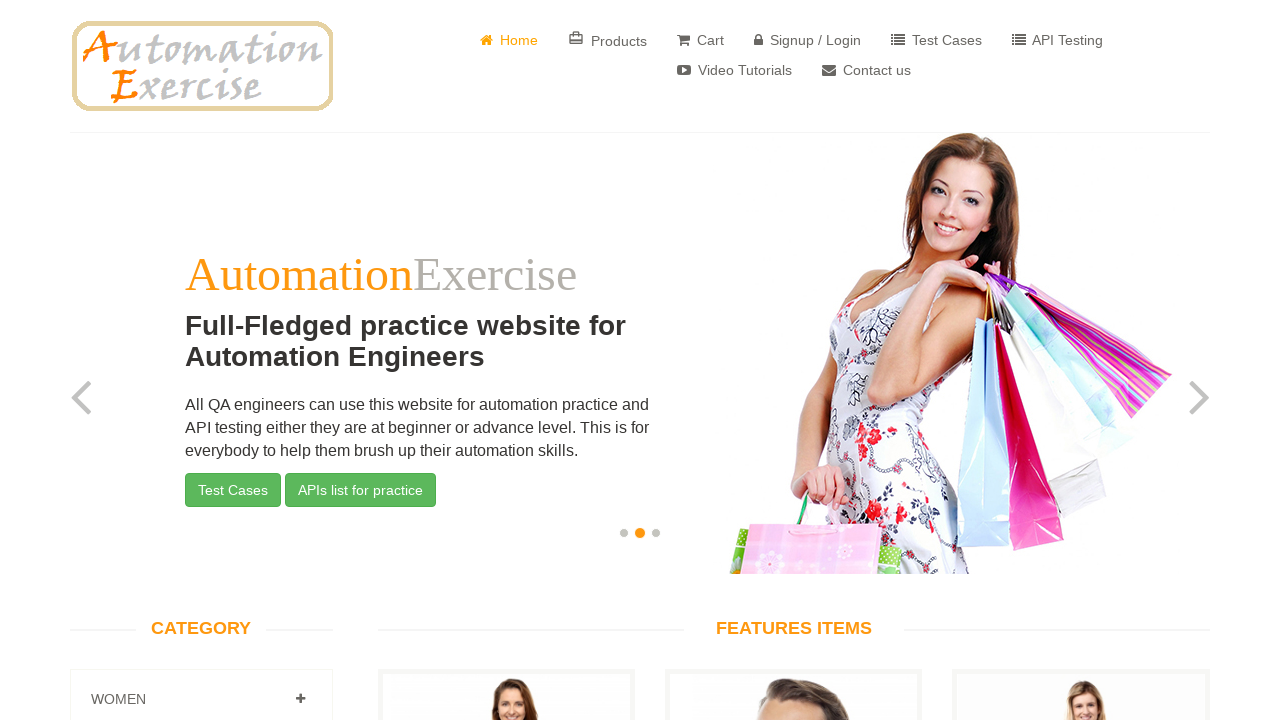

Navigation item 5 is enabled
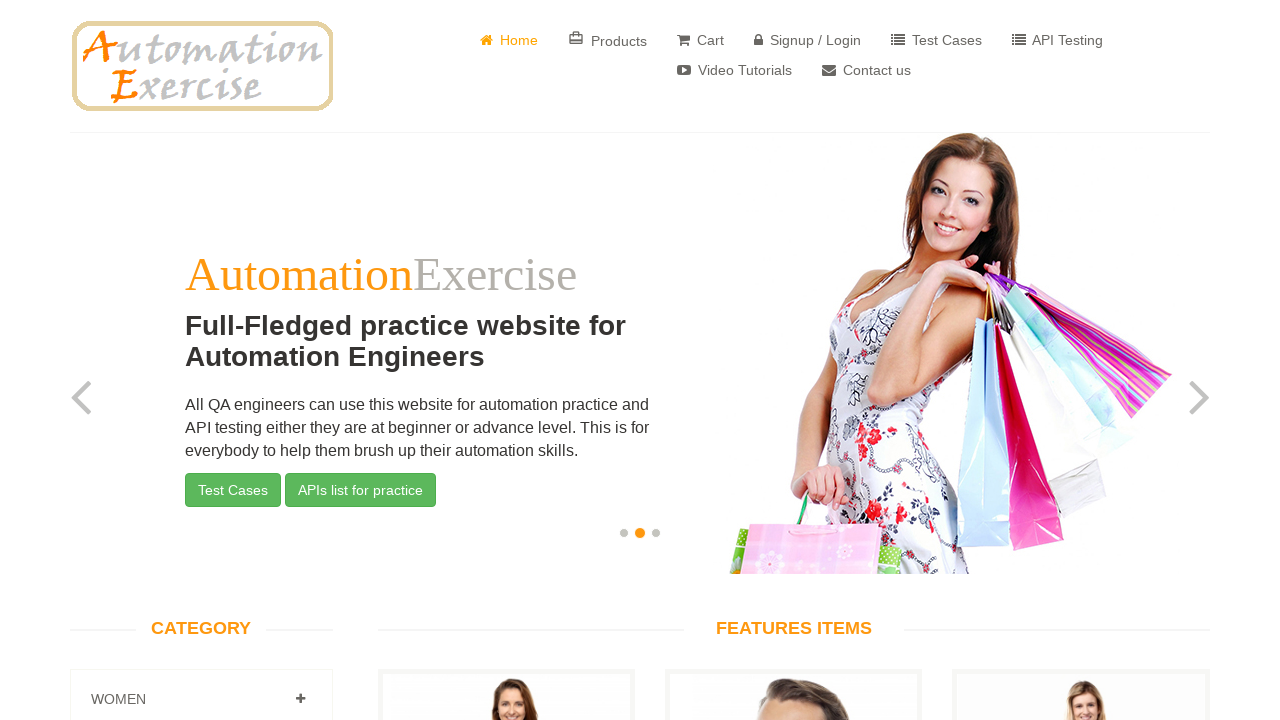

Navigation item 6 is visible
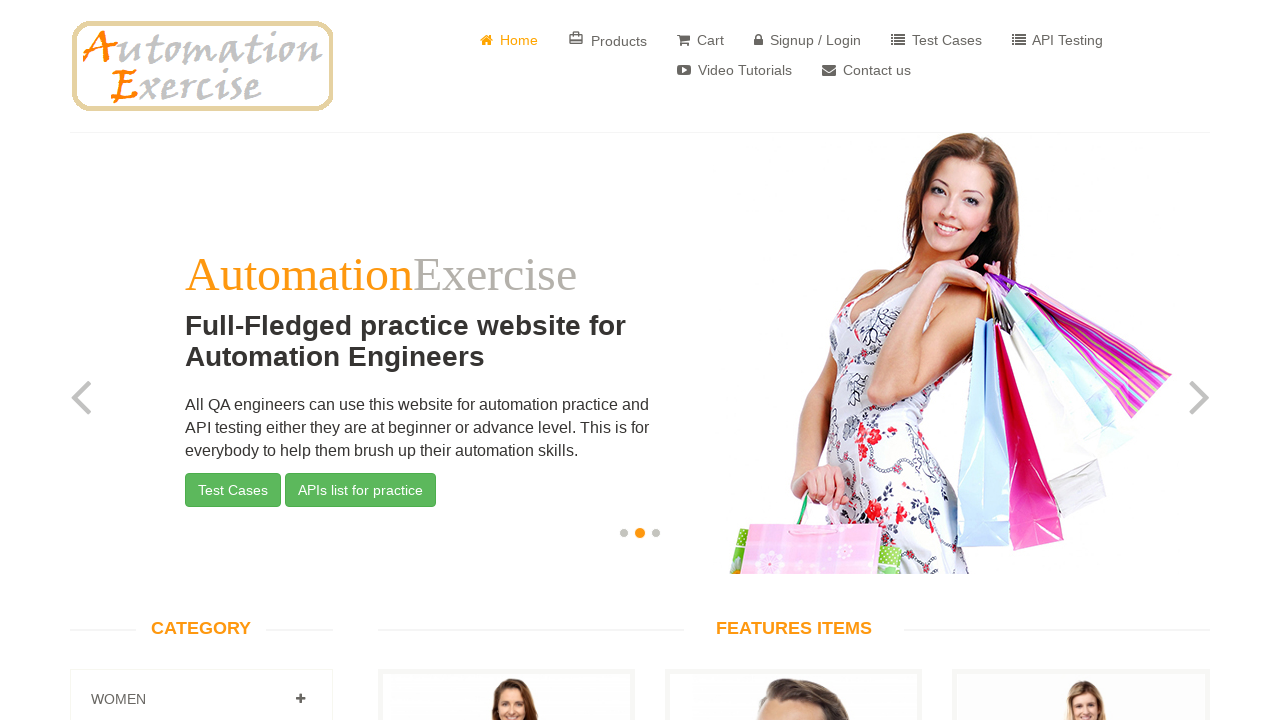

Navigation item 6 is enabled
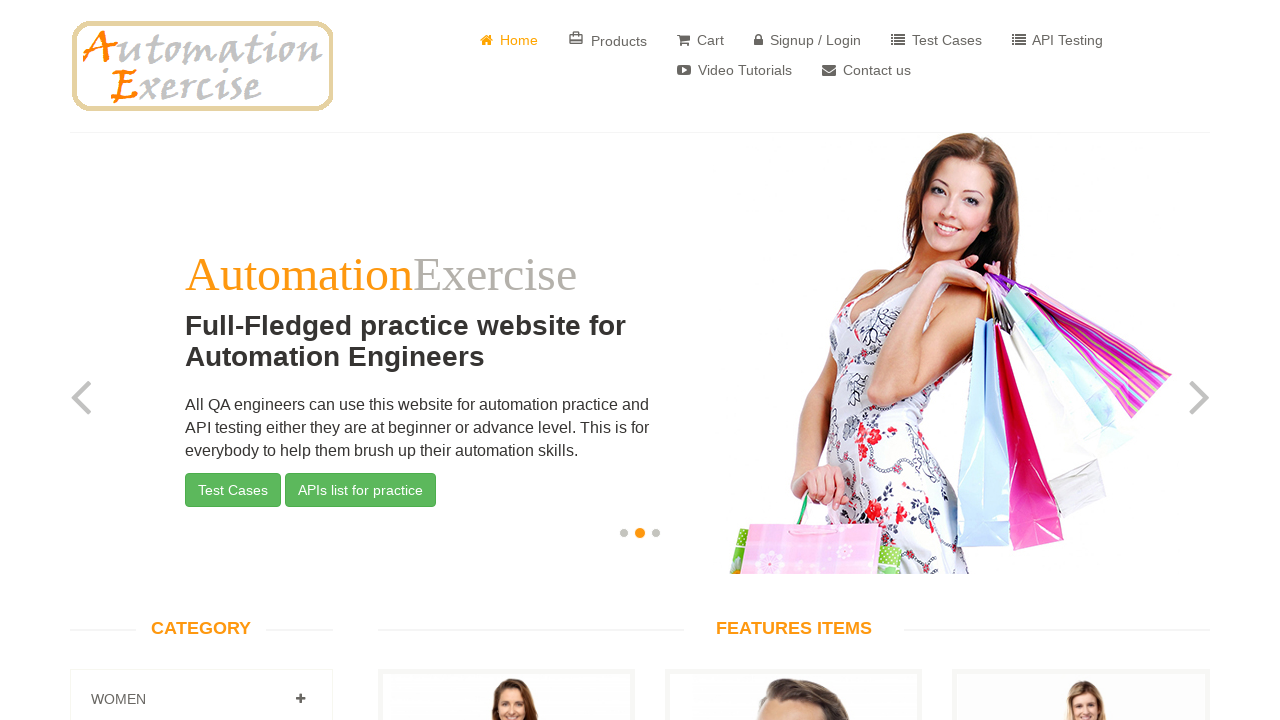

Navigation item 7 is visible
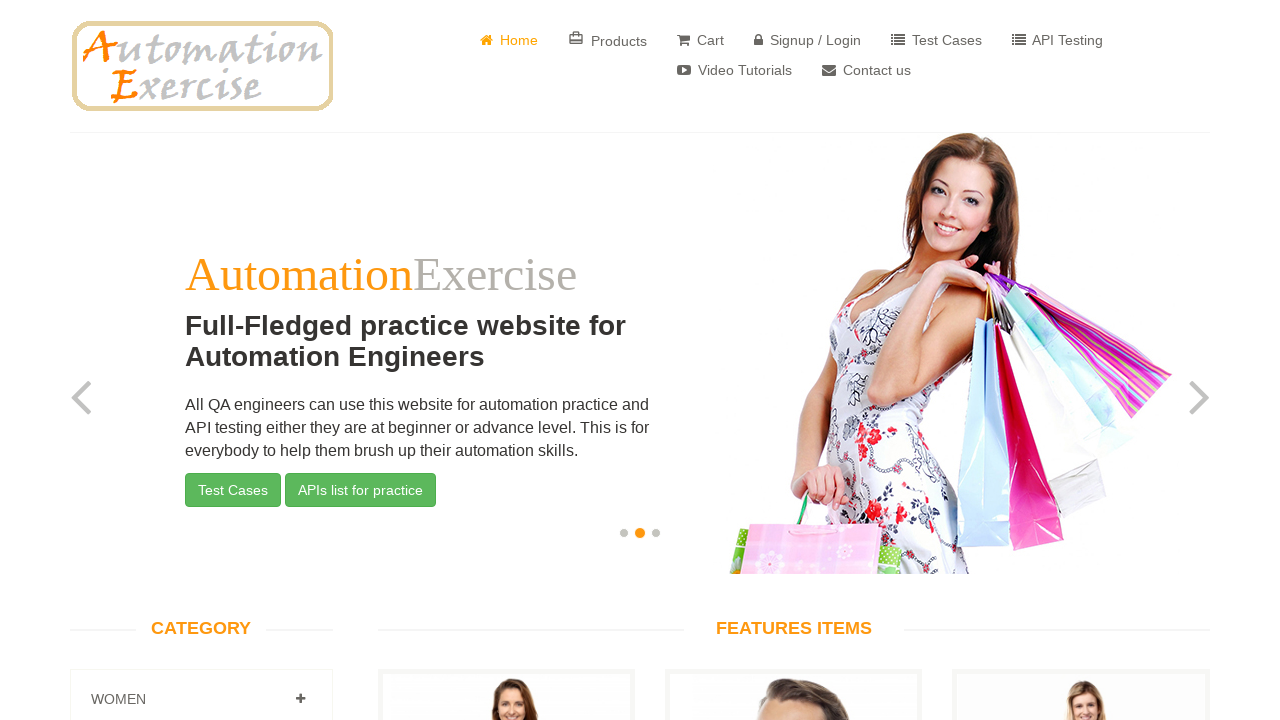

Navigation item 7 is enabled
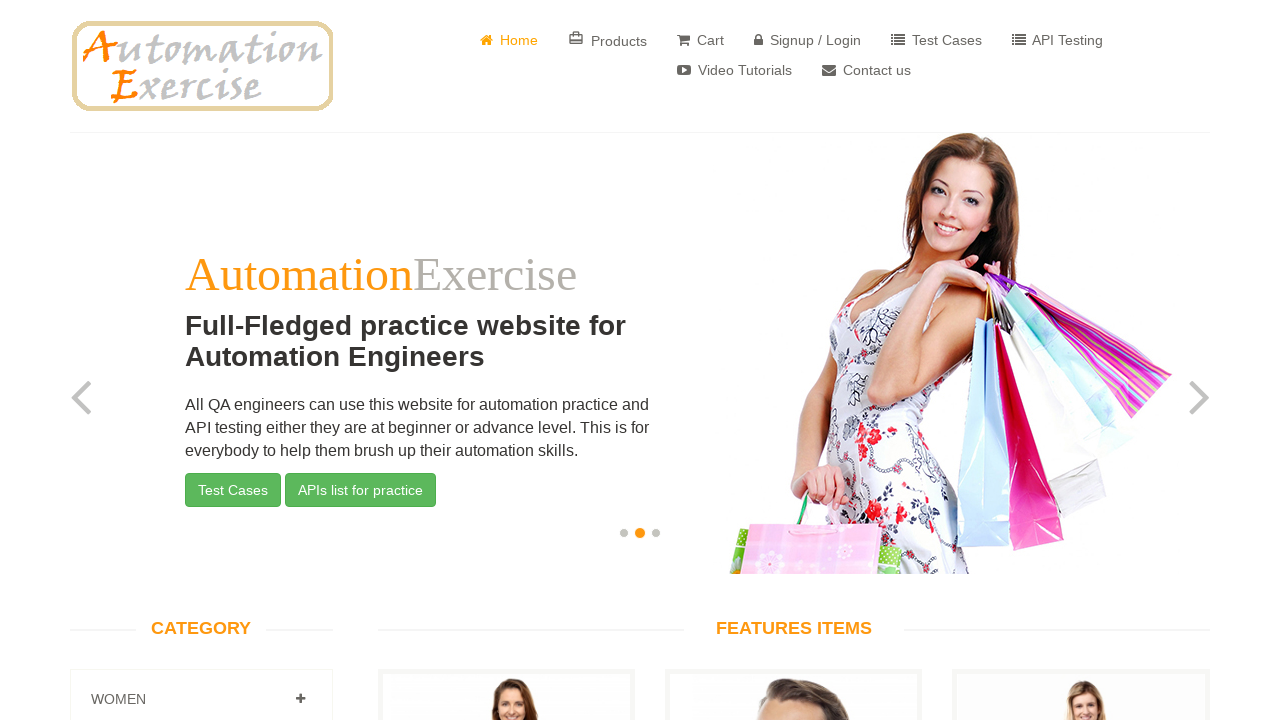

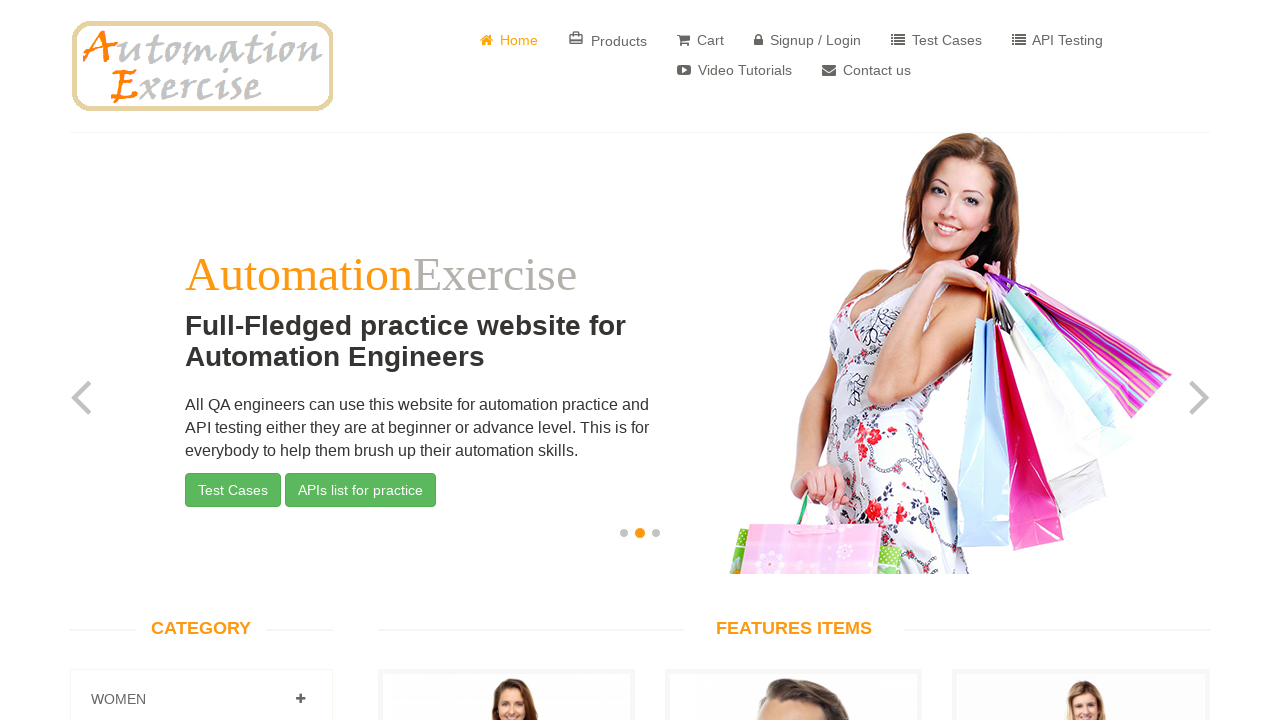